Tests a math form by reading a value from the page, calculating a formula result, filling in the answer, selecting a checkbox and radio button, and submitting the form.

Starting URL: http://suninjuly.github.io/math.html

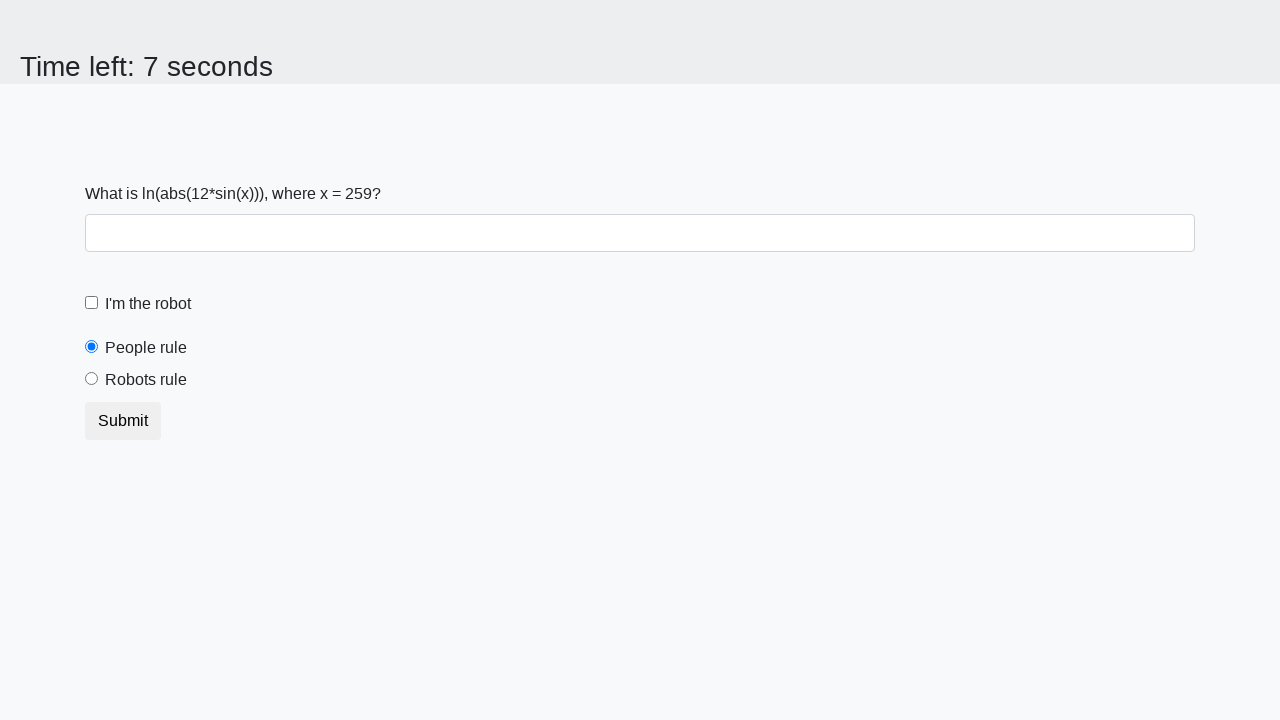

Located the x value input element
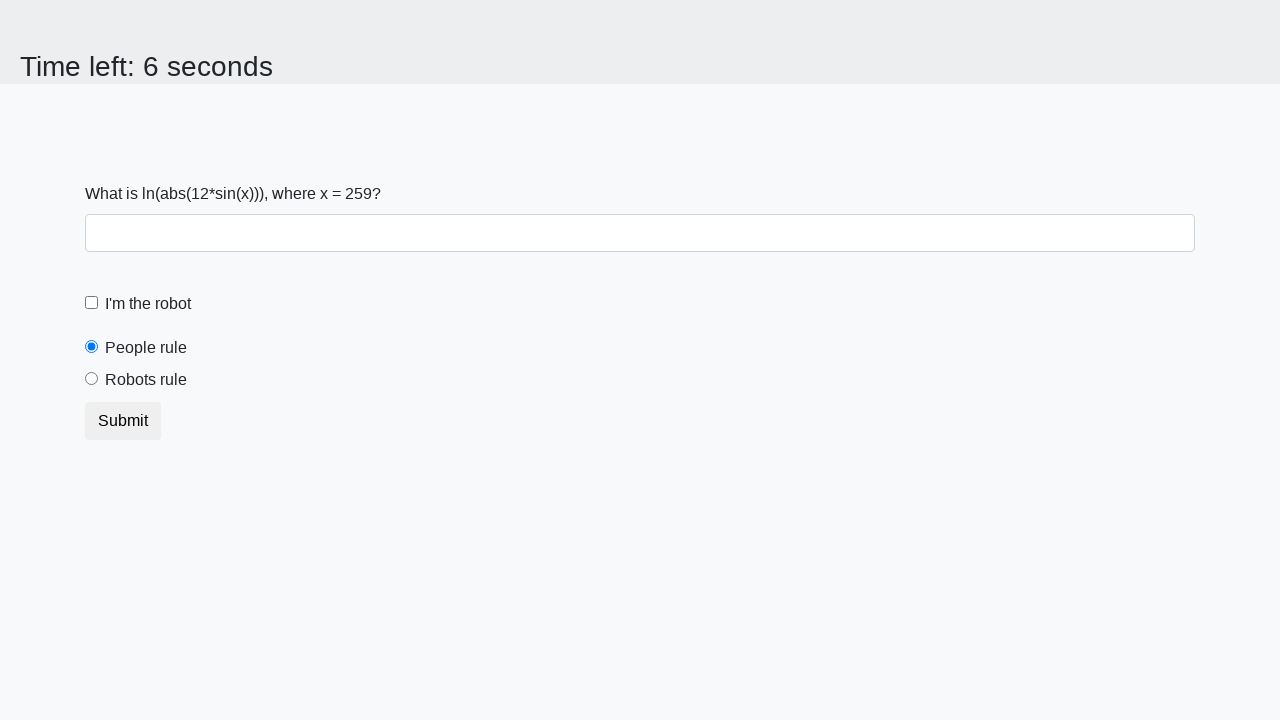

Read x value from page: 259
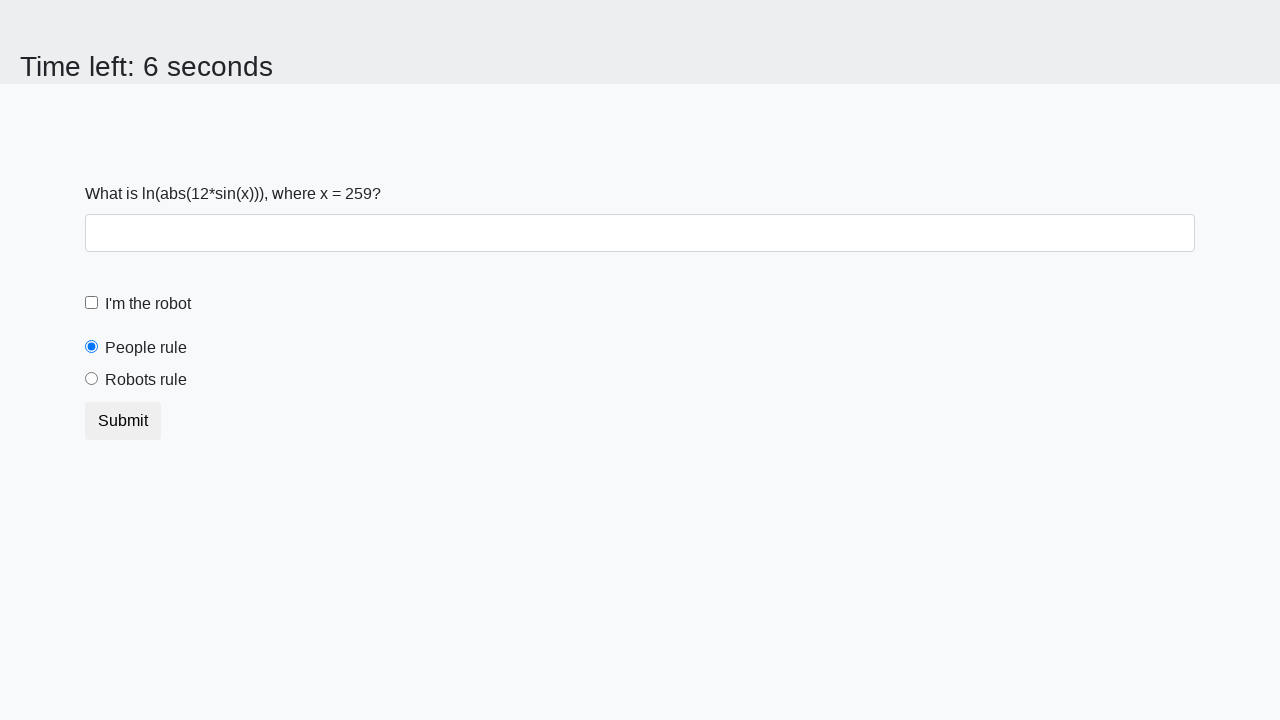

Calculated formula result: 2.4683637514234844
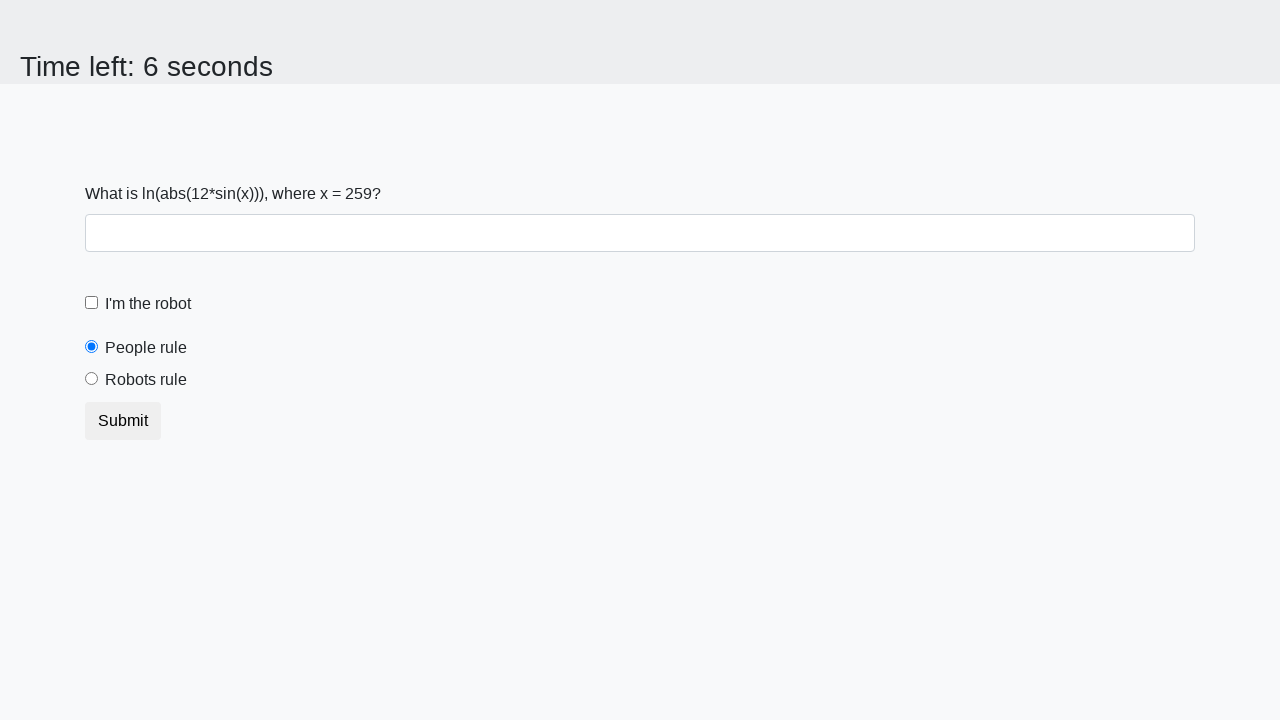

Filled answer field with calculated value: 2.4683637514234844 on .form-control
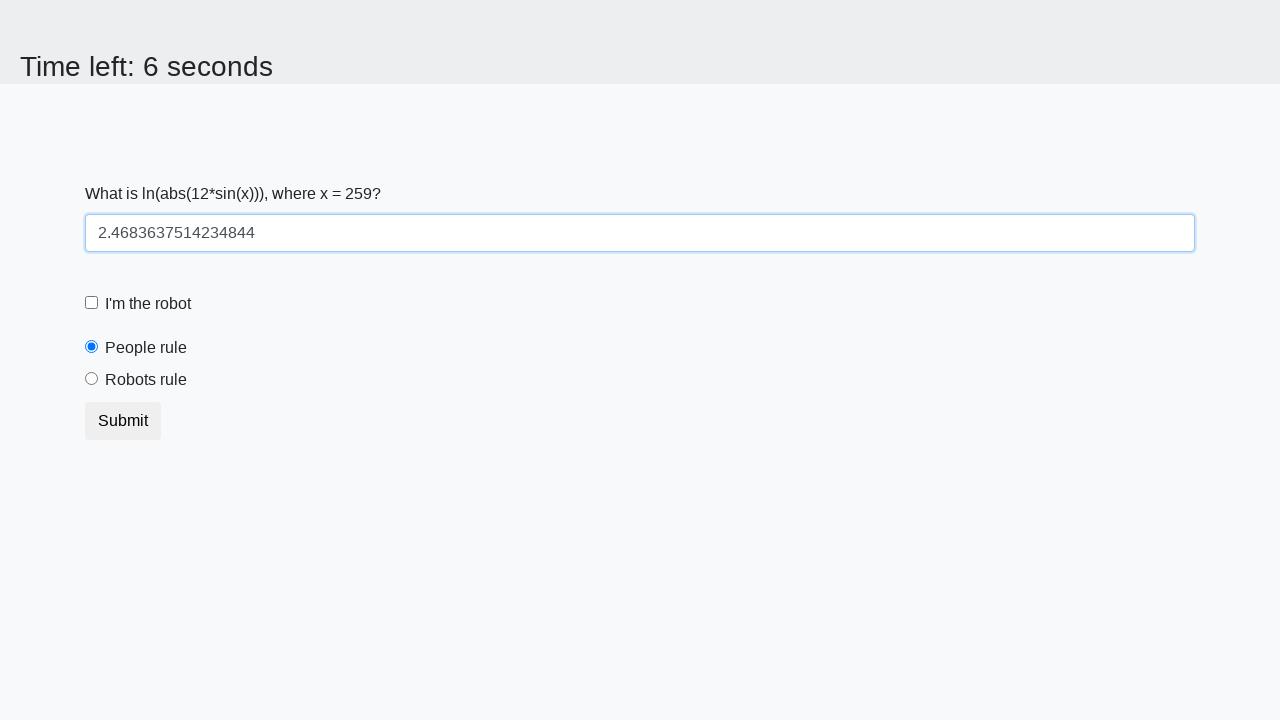

Checked the robot checkbox at (148, 304) on label[for='robotCheckbox']
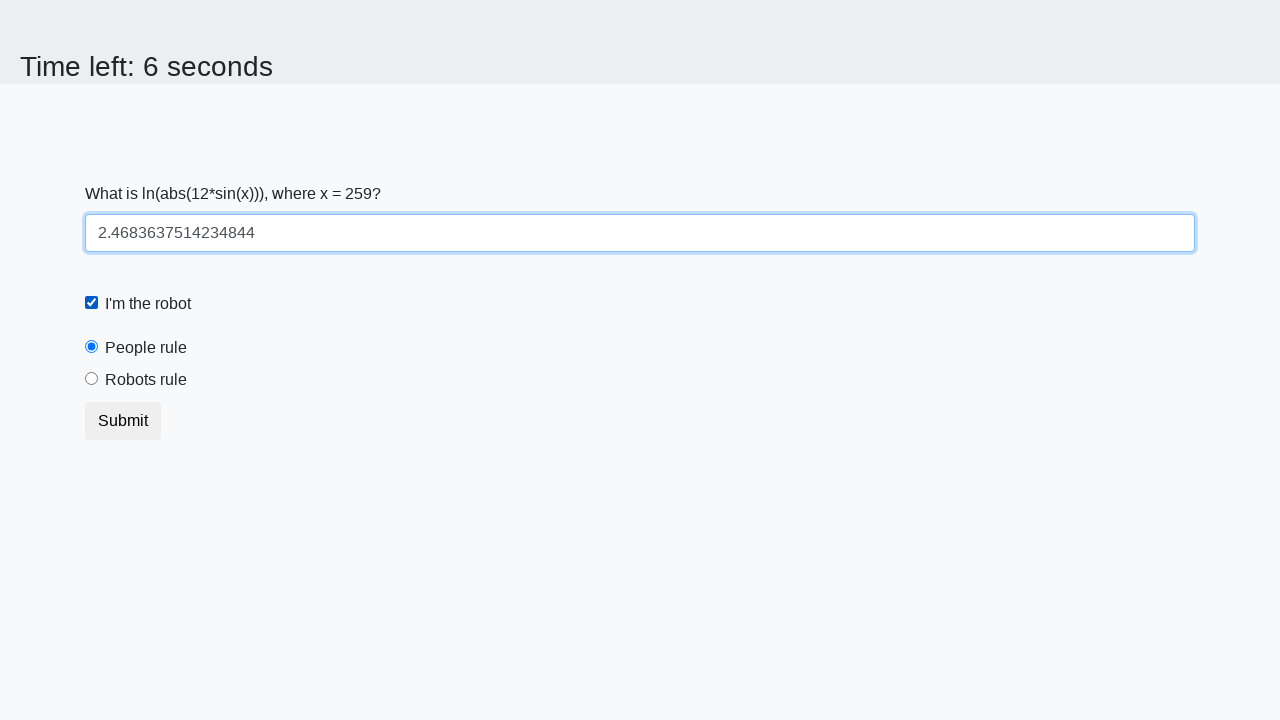

Selected the 'Robots rule!' radio button at (146, 380) on label[for='robotsRule']
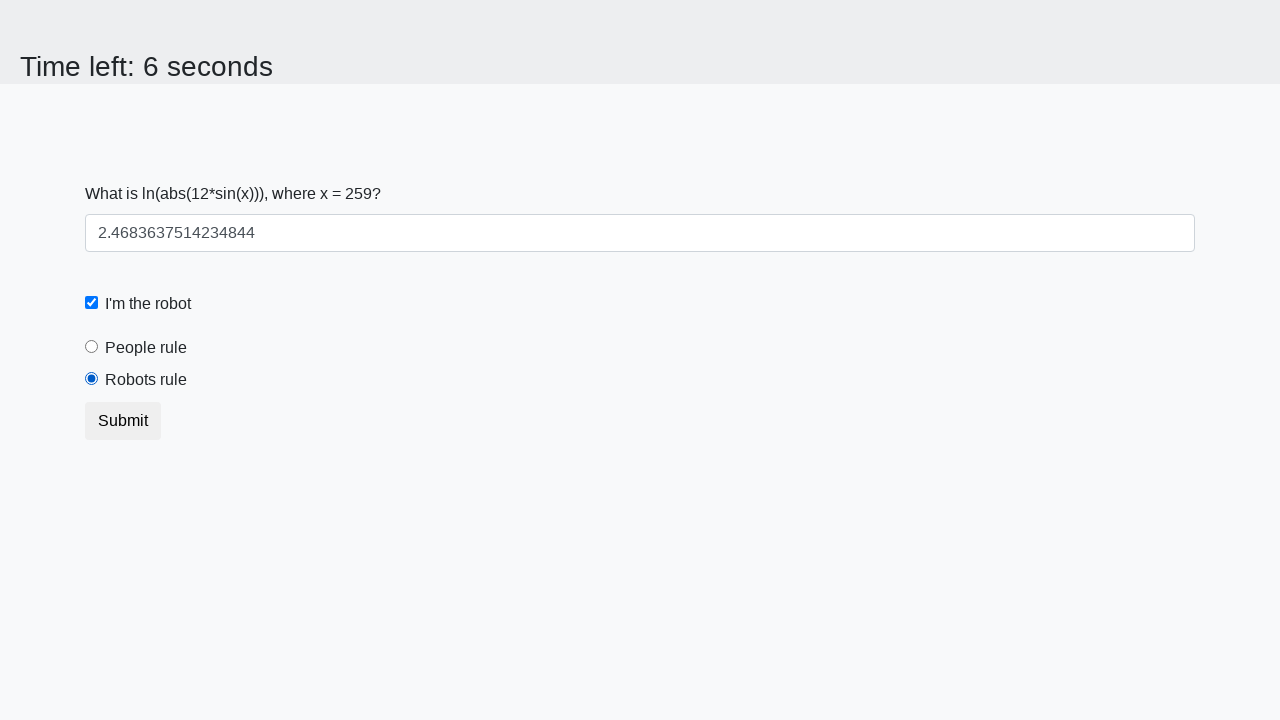

Clicked submit button to submit the form at (123, 421) on button.btn
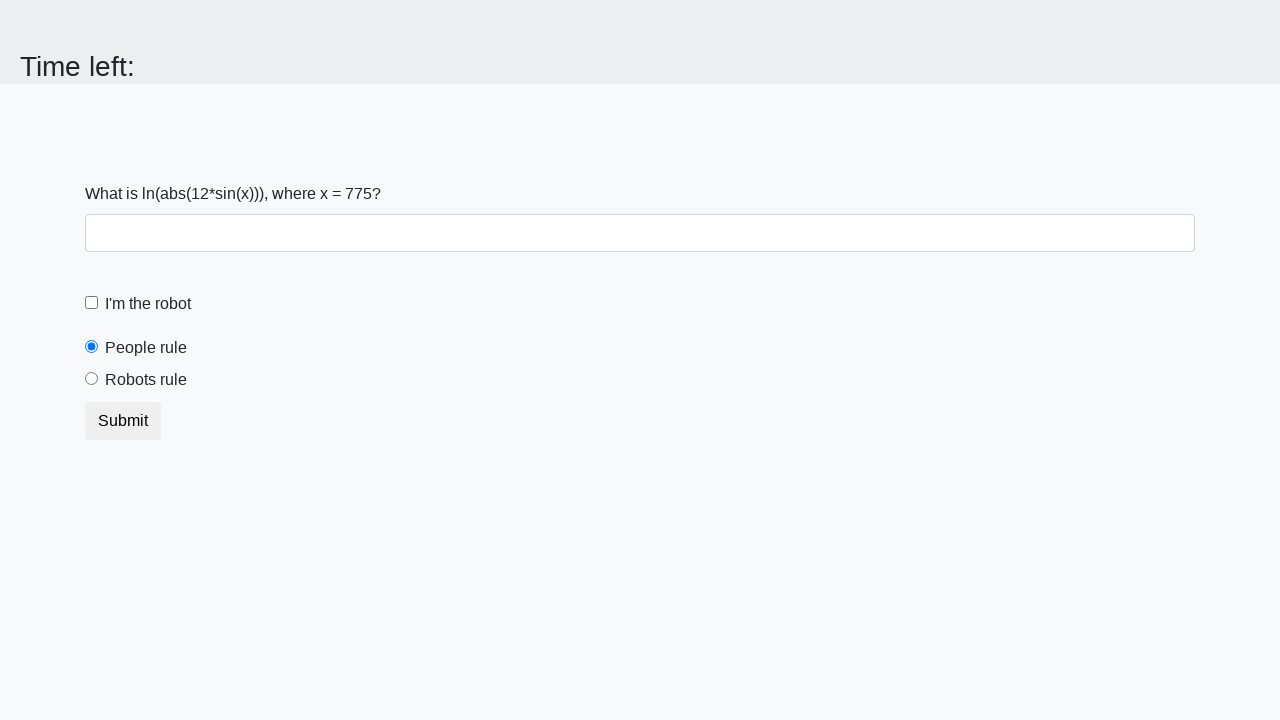

Waited for page to process form submission
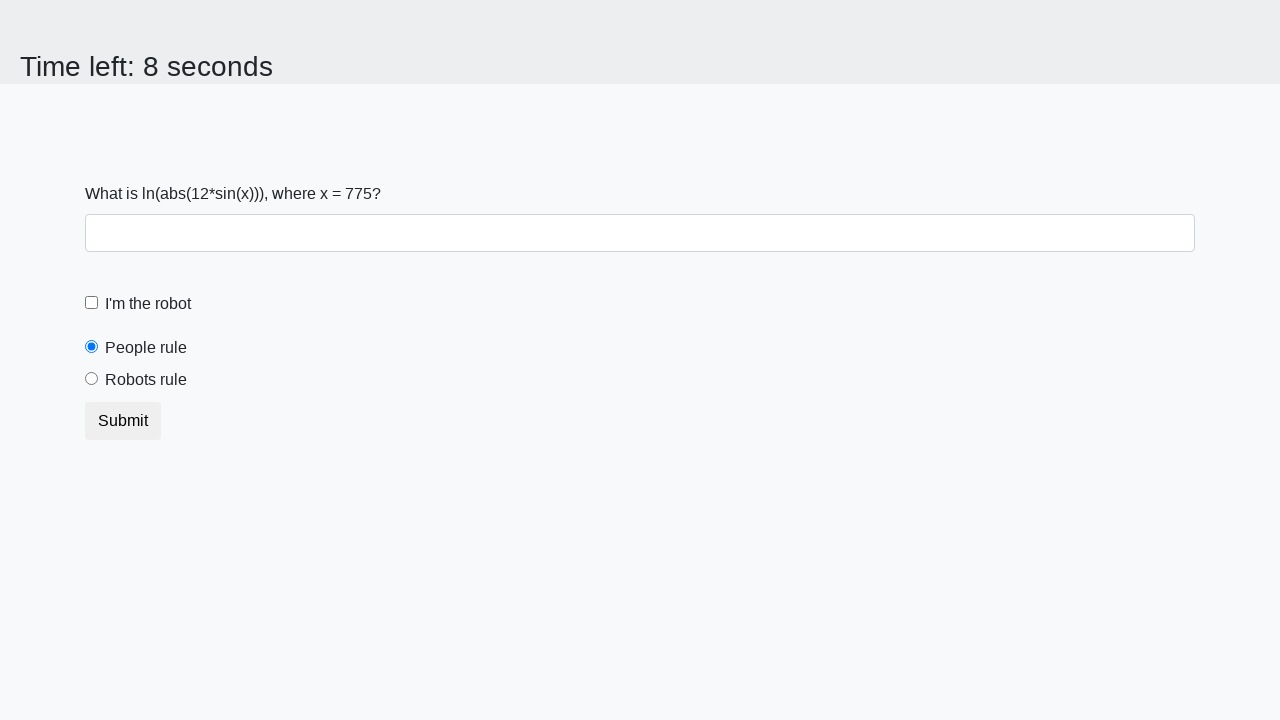

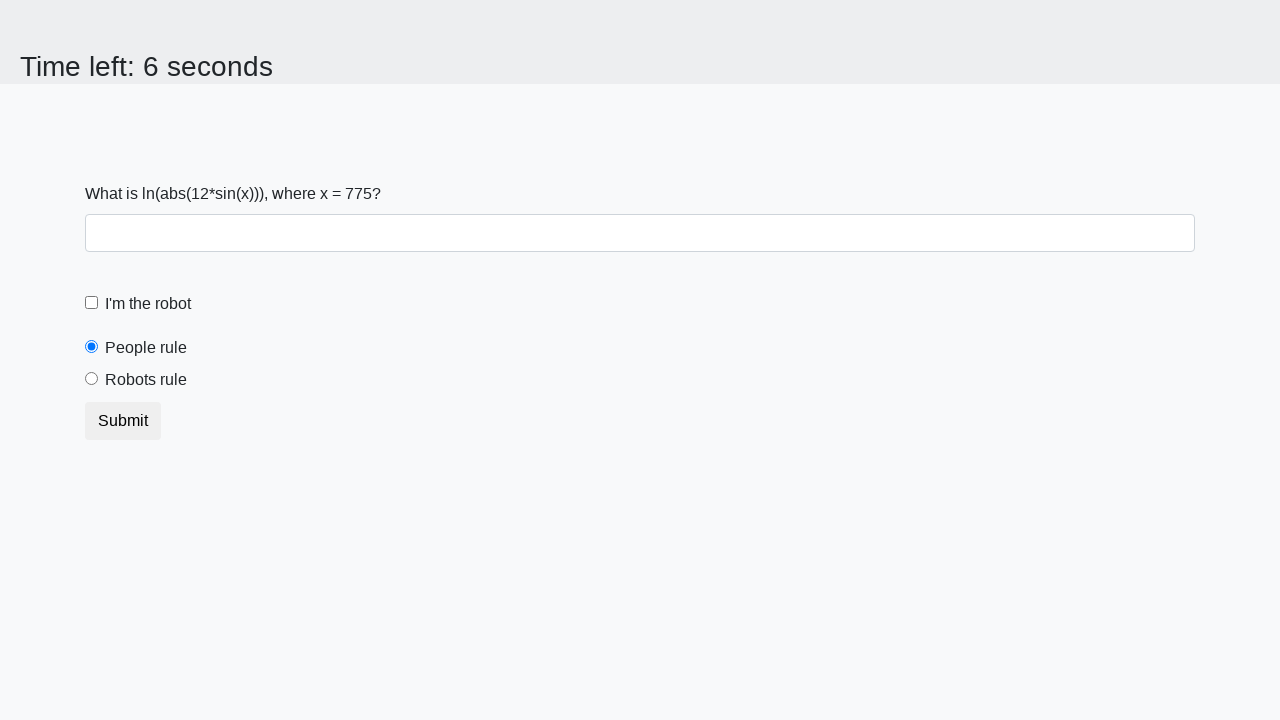